Navigates to a GitHub user profile page and waits for it to load

Starting URL: https://github.com/KONA-VENKATA-SAI-LAKSHMI

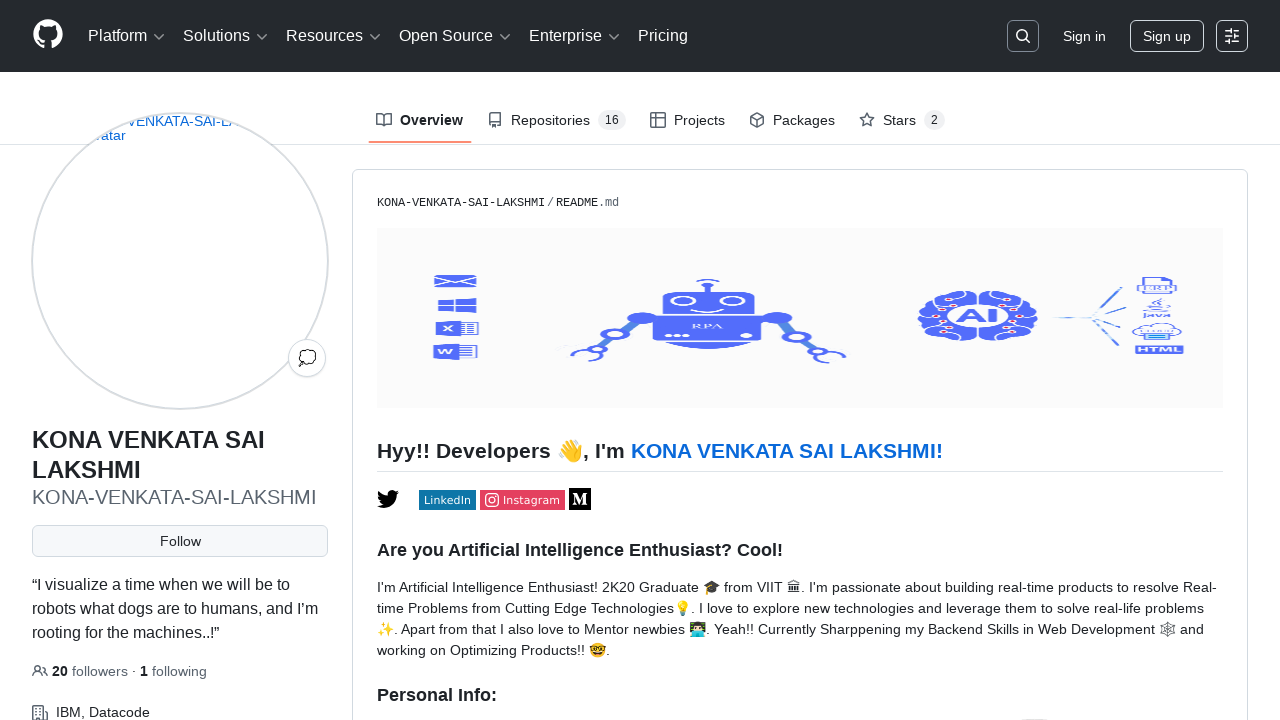

GitHub profile page loaded - avatar element detected
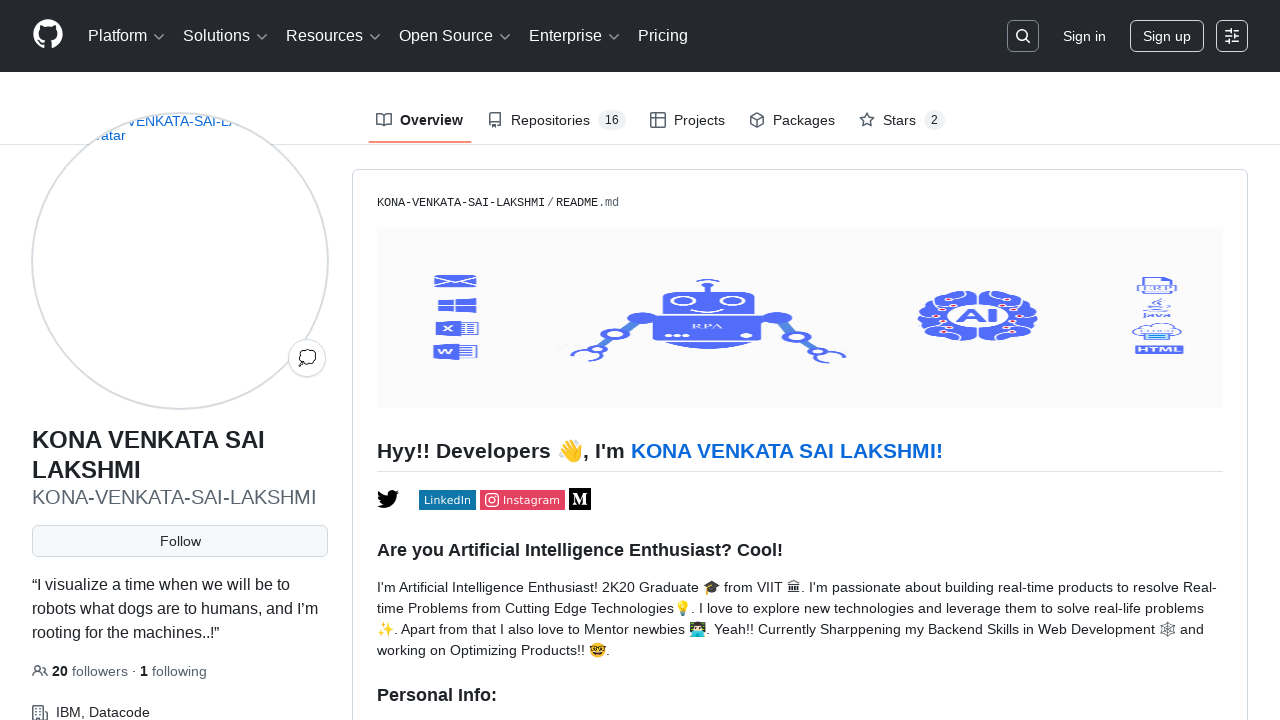

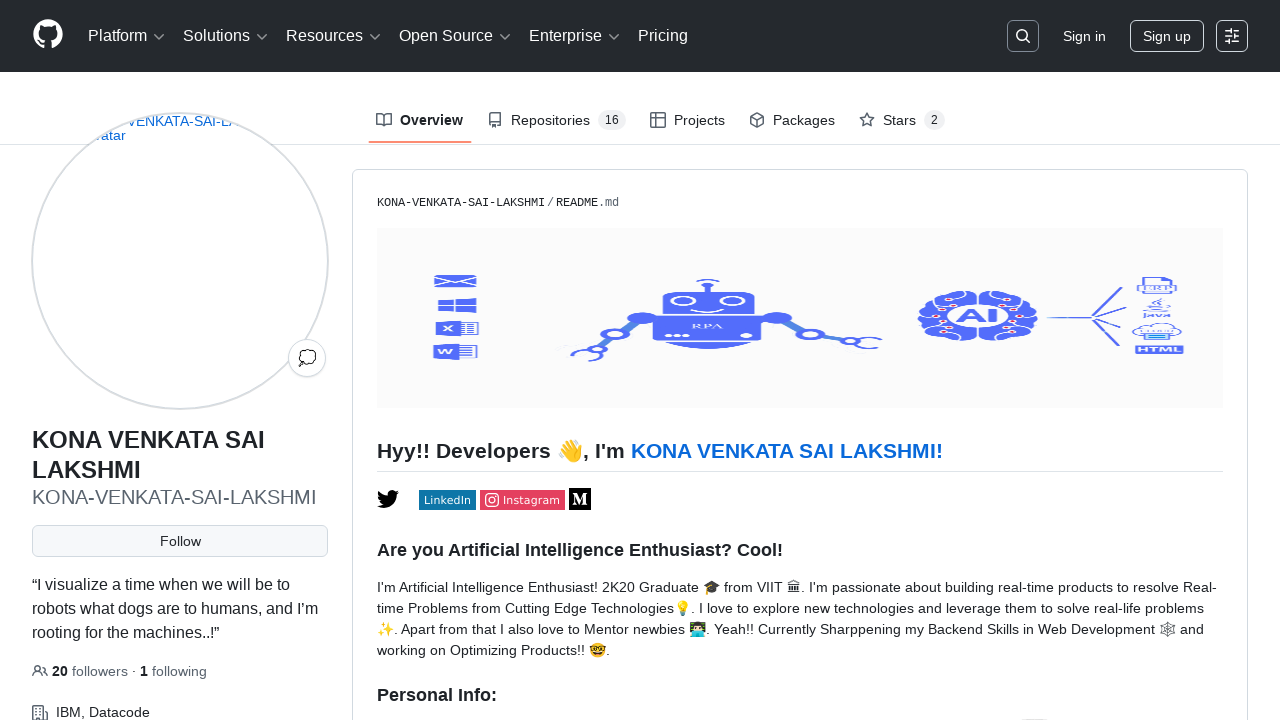